Simply navigates to GitHub homepage to verify the browser can open the page

Starting URL: https://github.com/

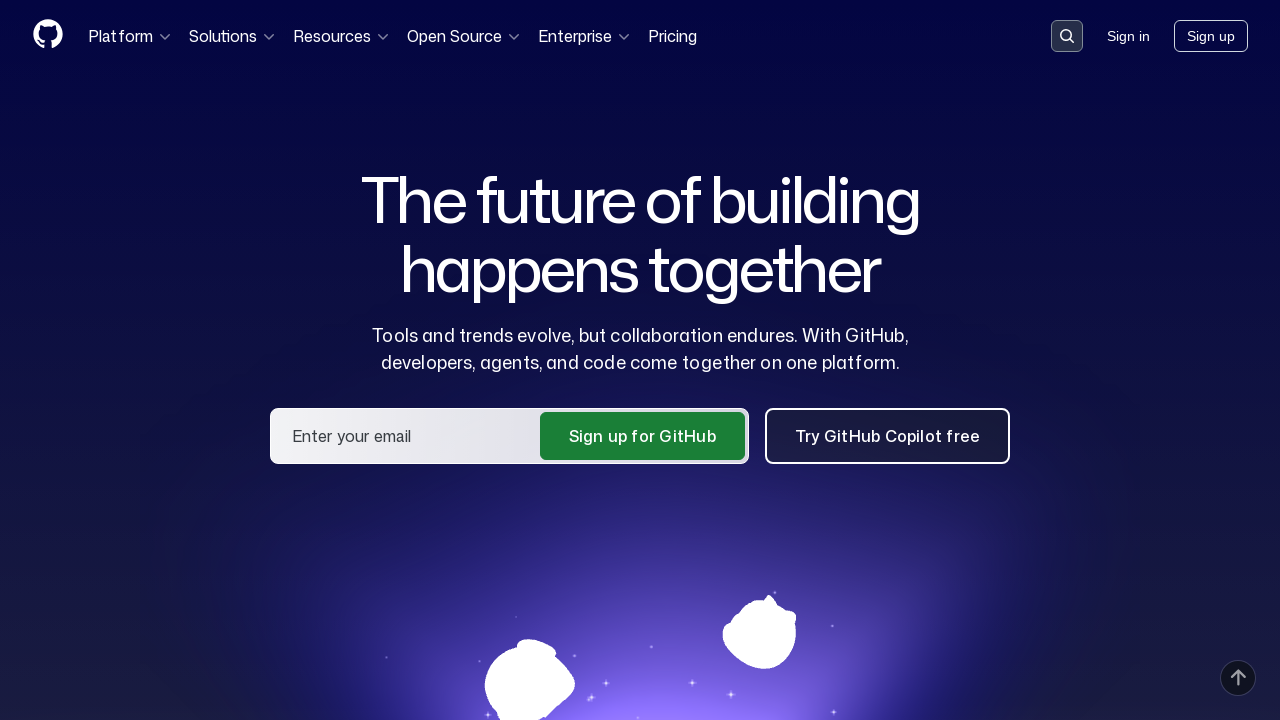

Navigated to GitHub homepage
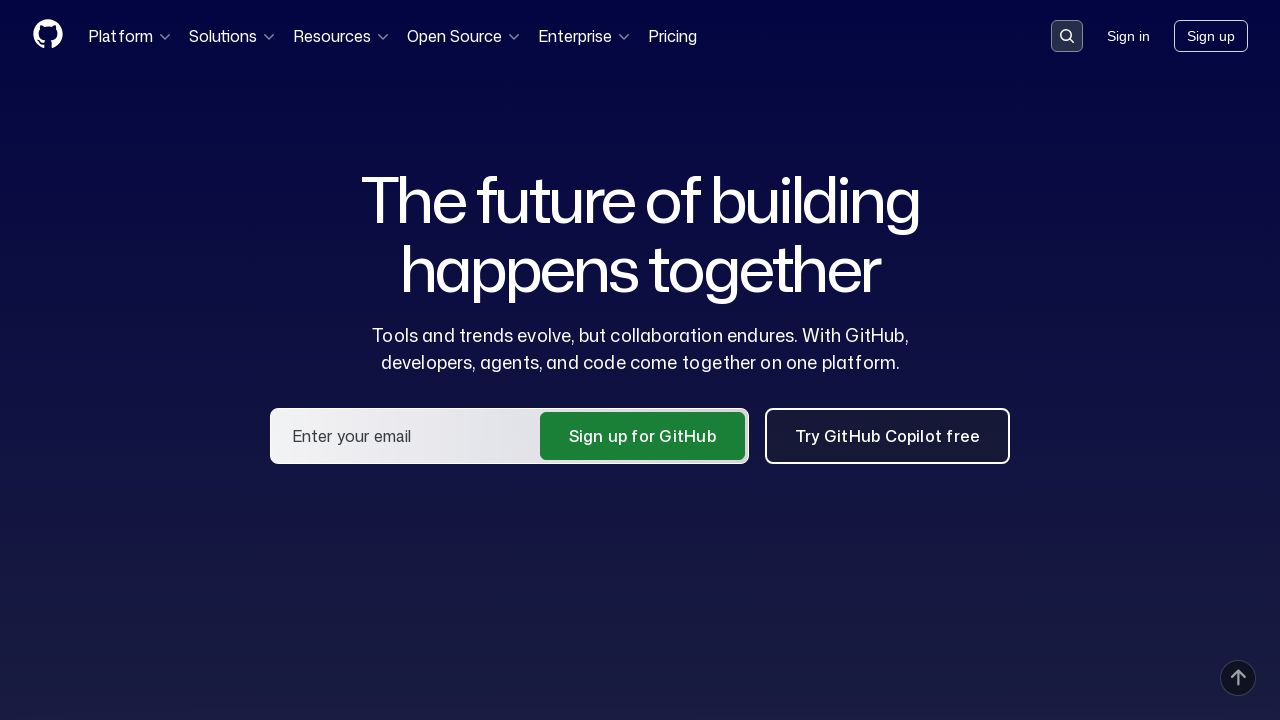

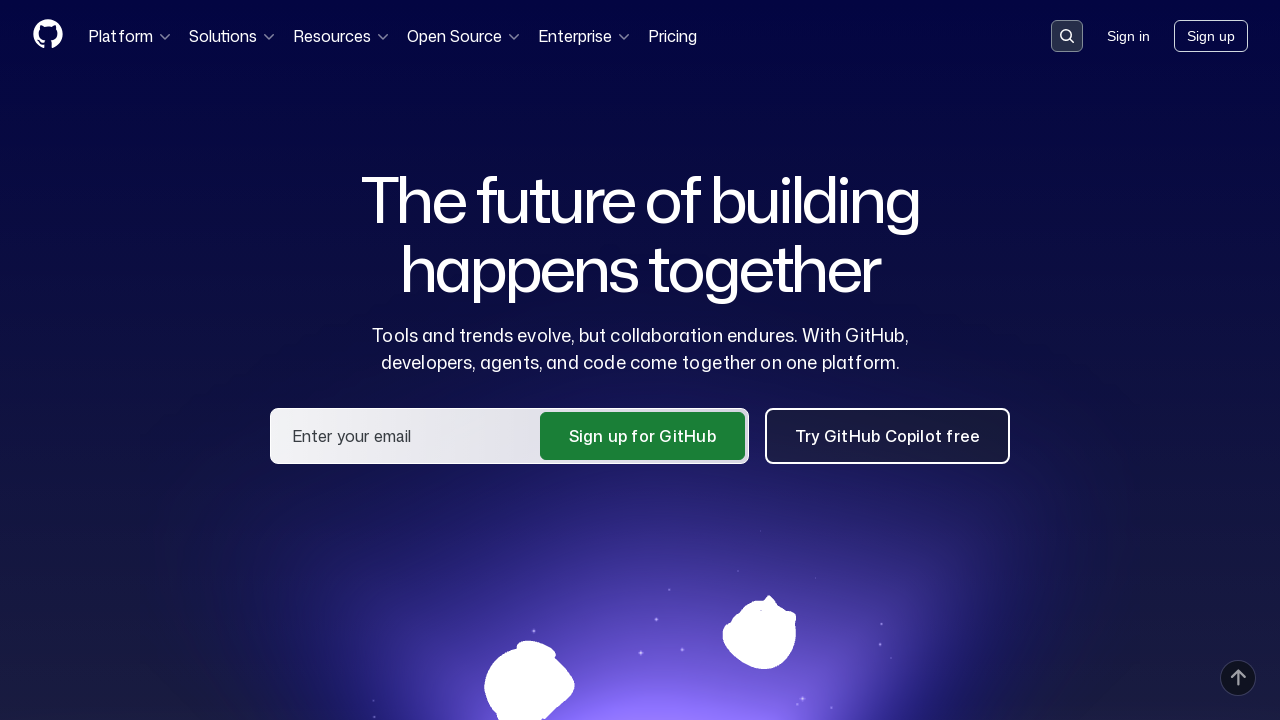